Tests registration form with various invalid phone number formats to verify phone number validation rules

Starting URL: https://alada.vn/tai-khoan/dang-ky.html

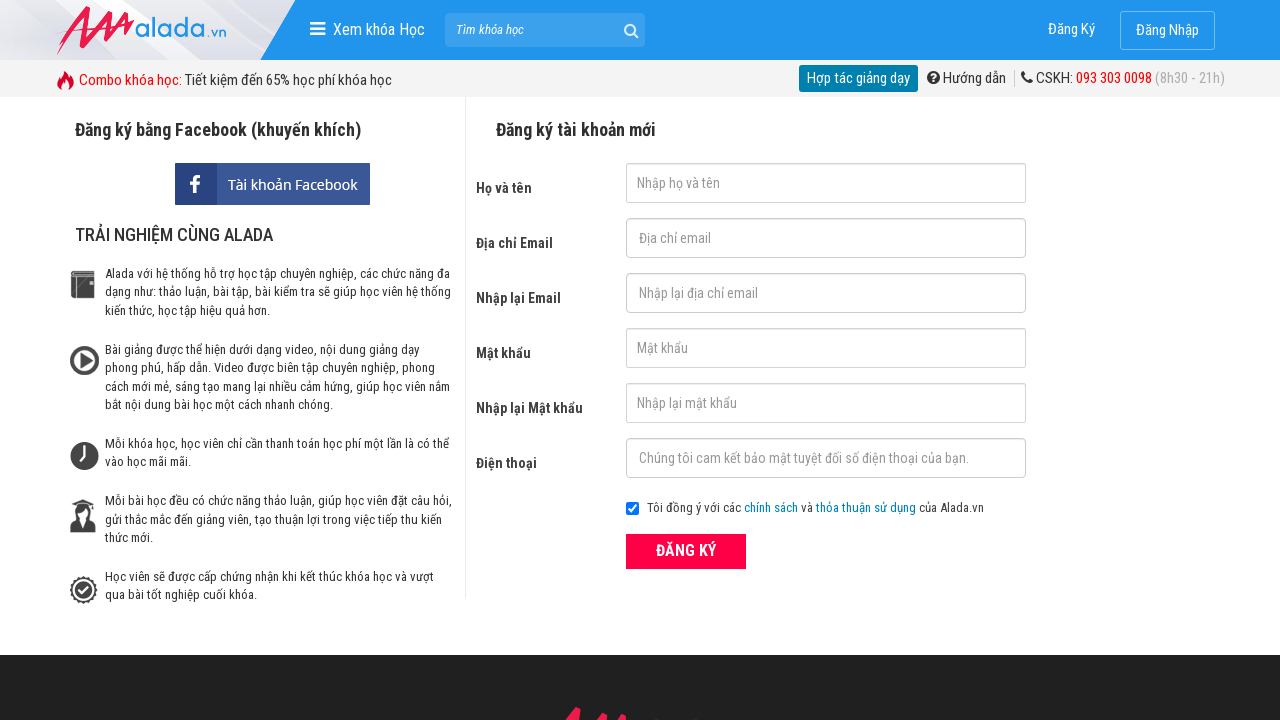

Cleared confirm password field on #txtCPassword
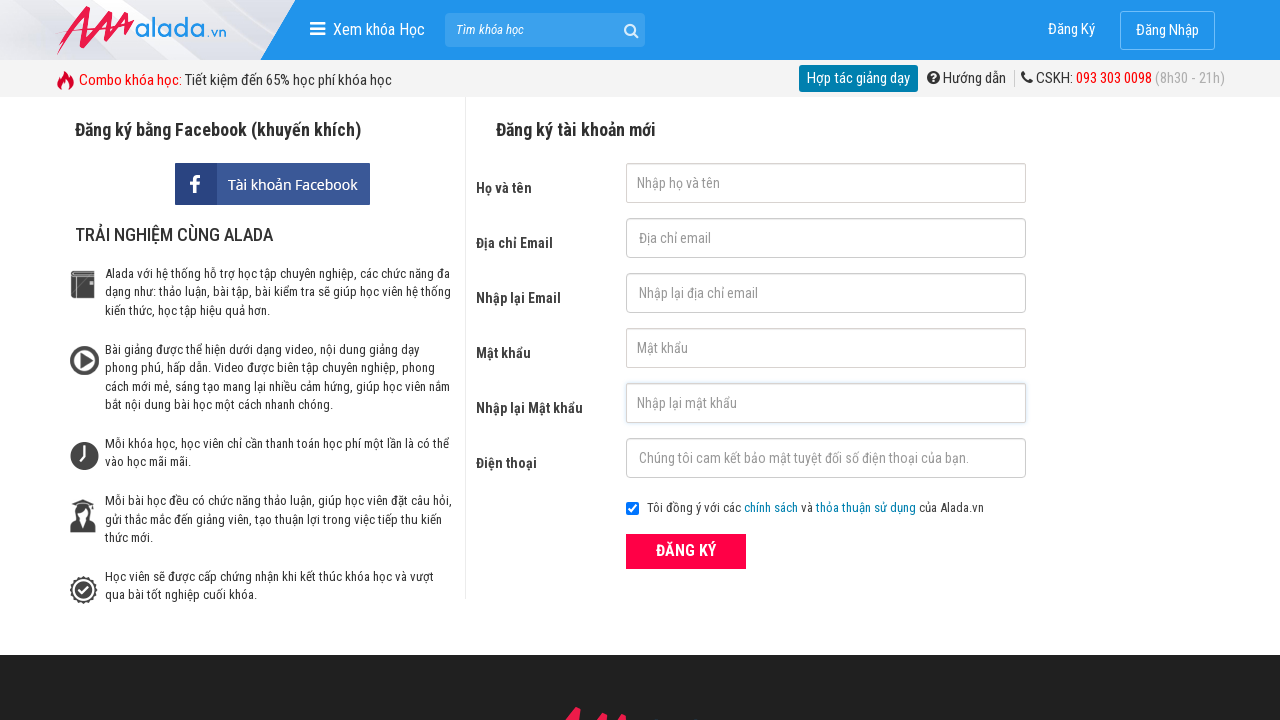

Cleared phone number field on #txtPhone
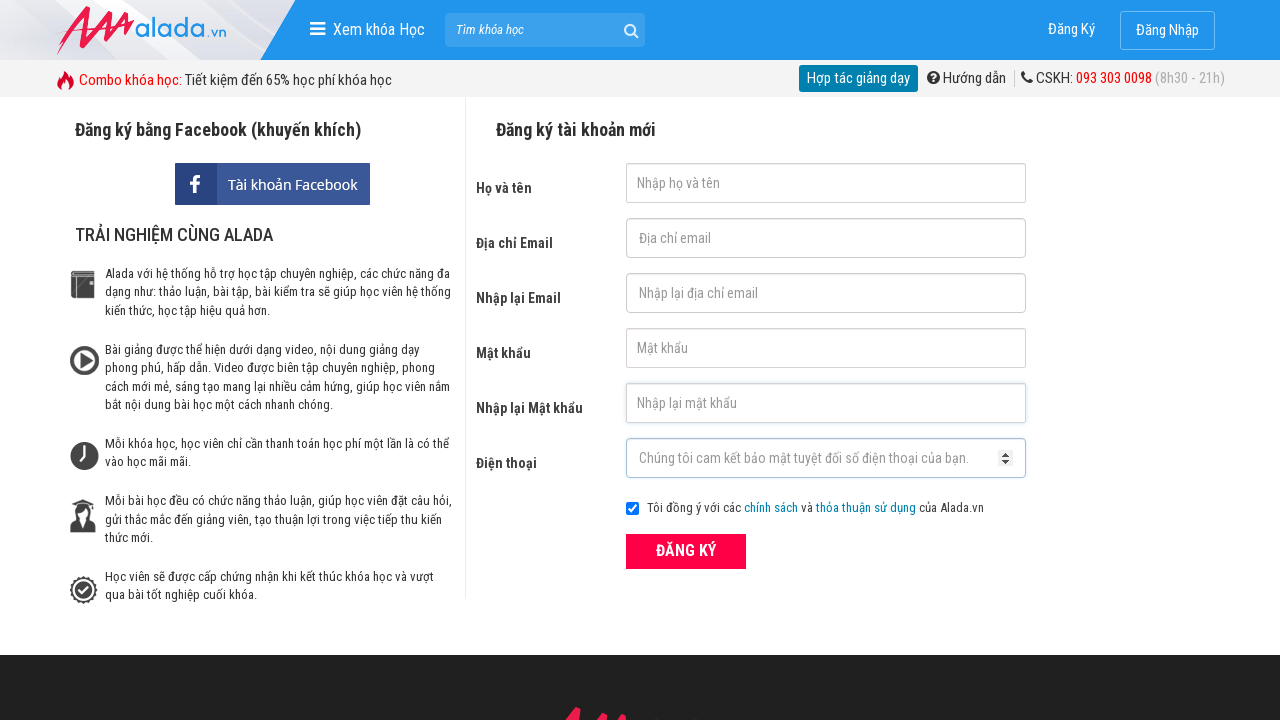

Filled confirm password field with '123456' on #txtCPassword
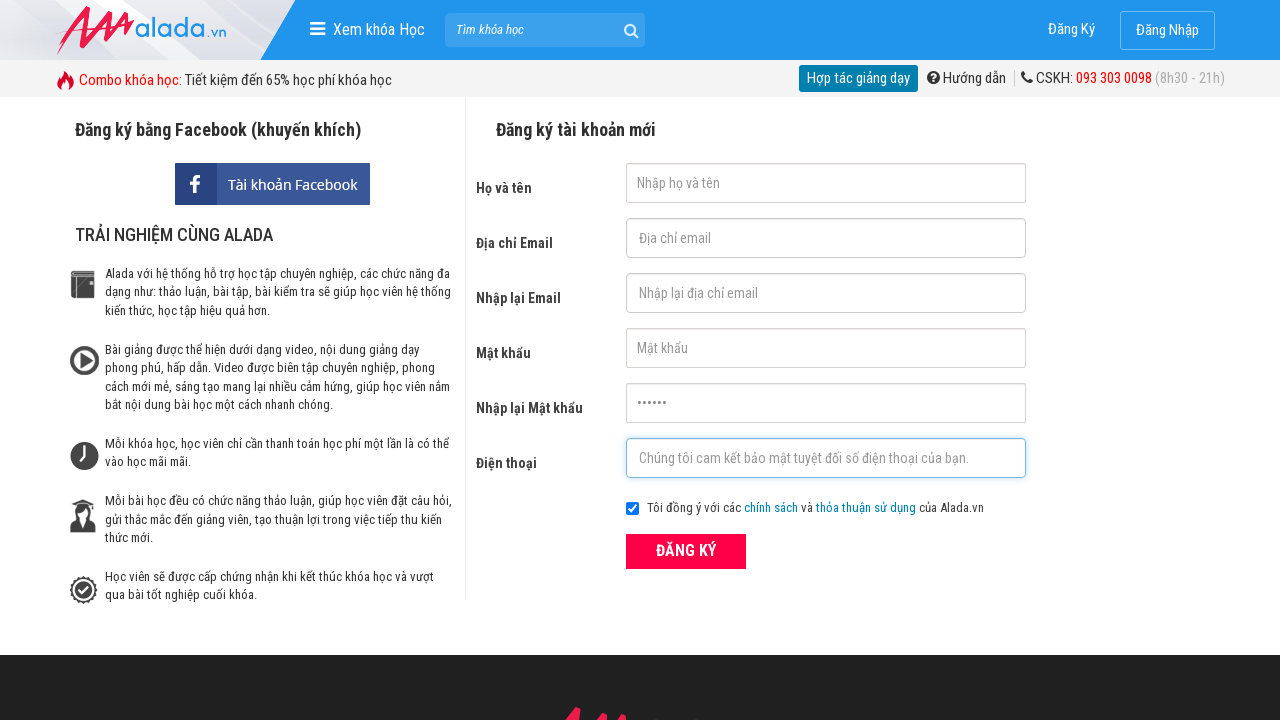

Cleared phone number field before testing invalid format (less than 10 chars) on #txtPhone
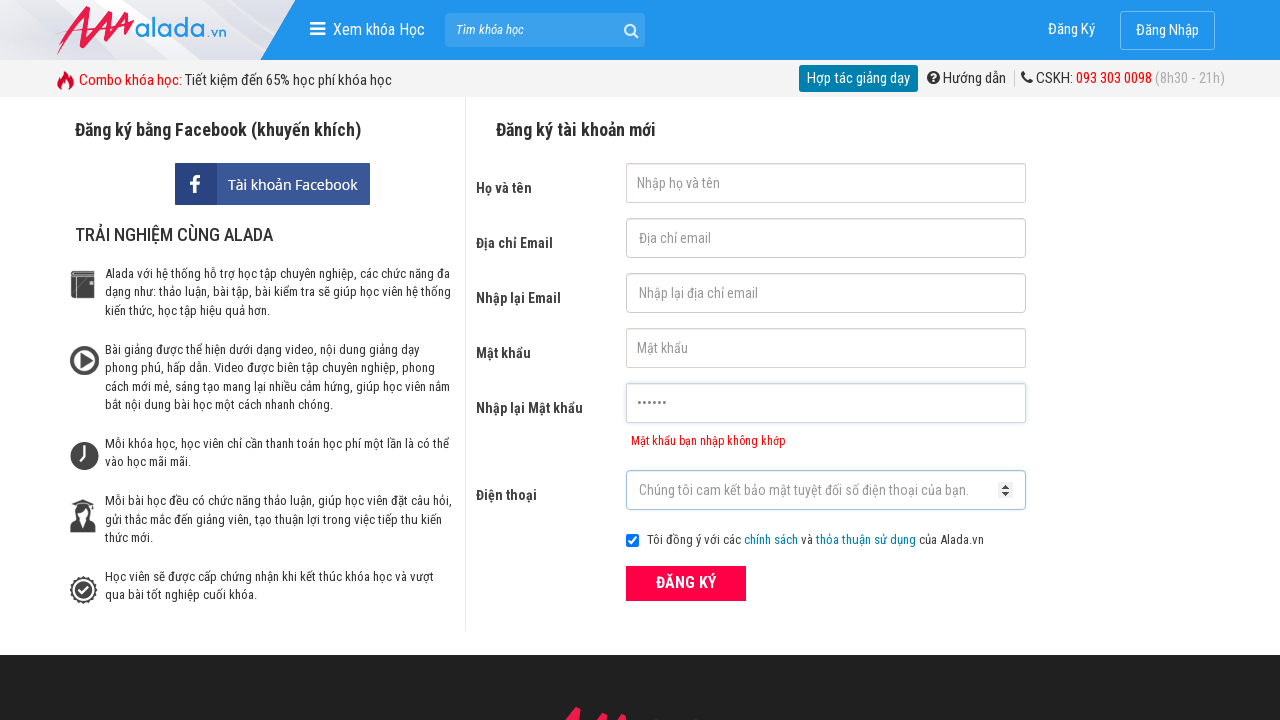

Filled phone number field with '0987' (less than 10 characters) on #txtPhone
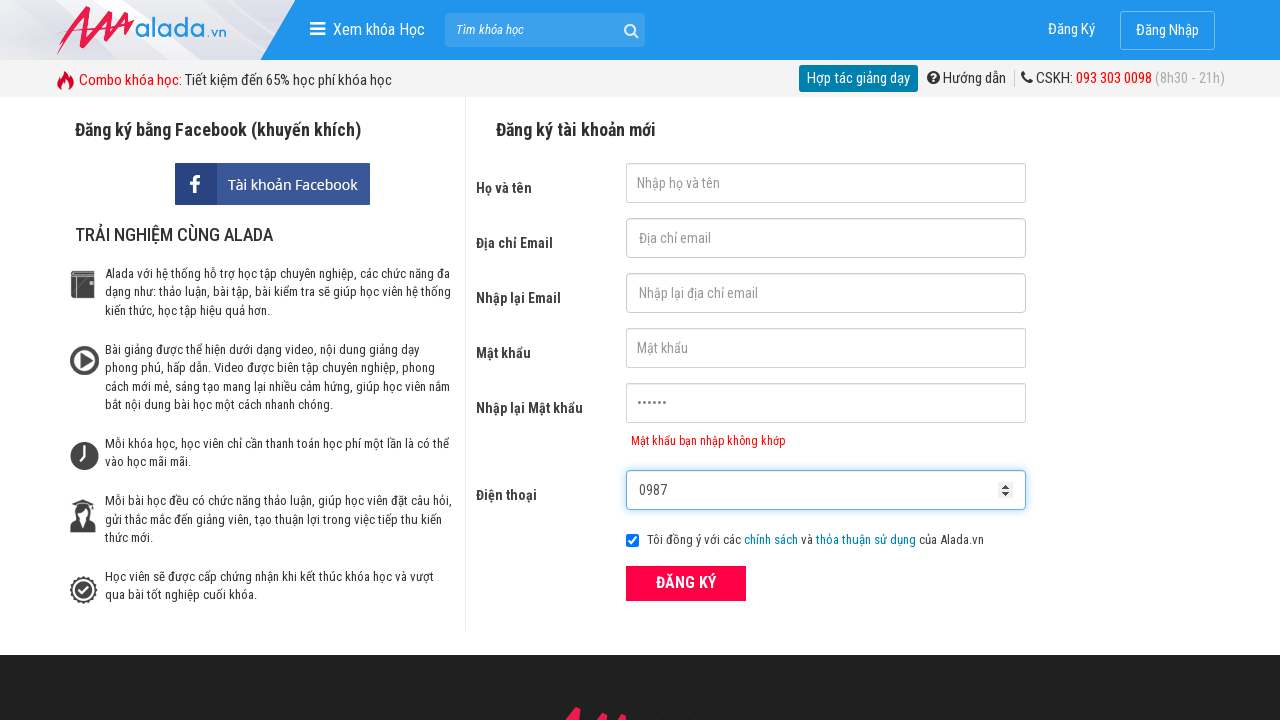

Clicked register button to validate phone number at (686, 583) on xpath=//form[@id='frmLogin']//button[text()='ĐĂNG KÝ']
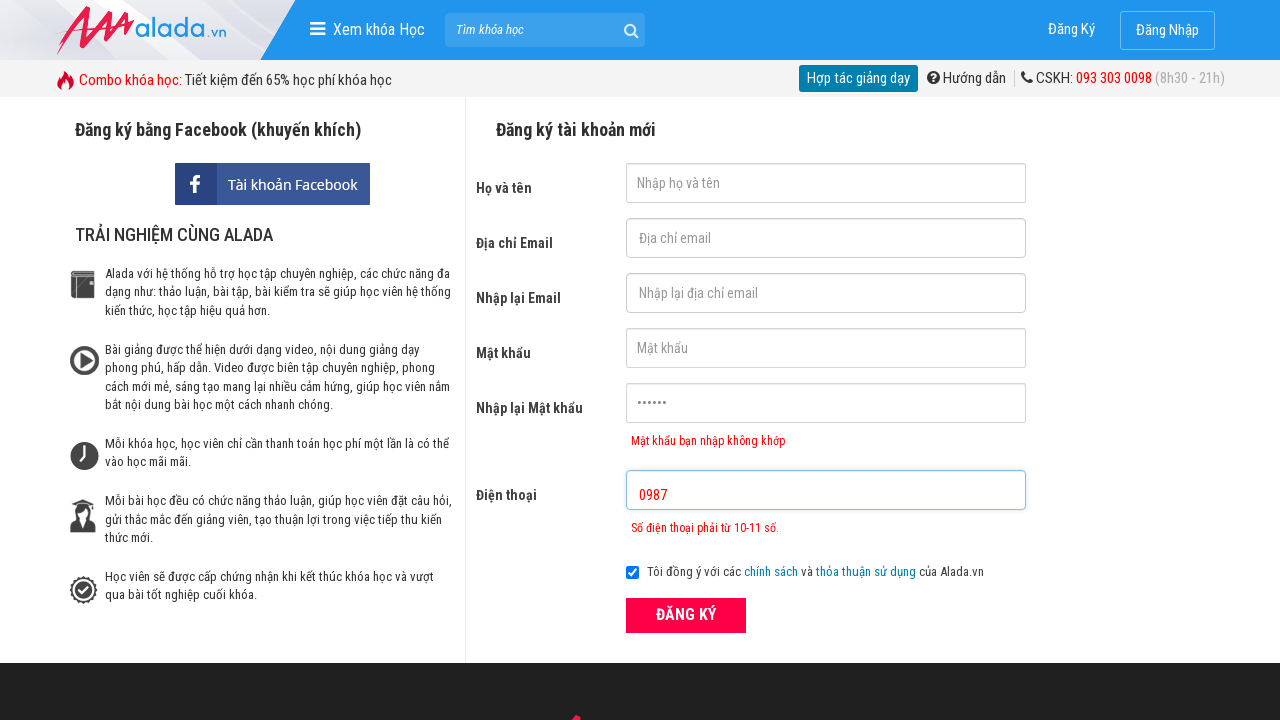

Phone number error message appeared for input shorter than 10 characters
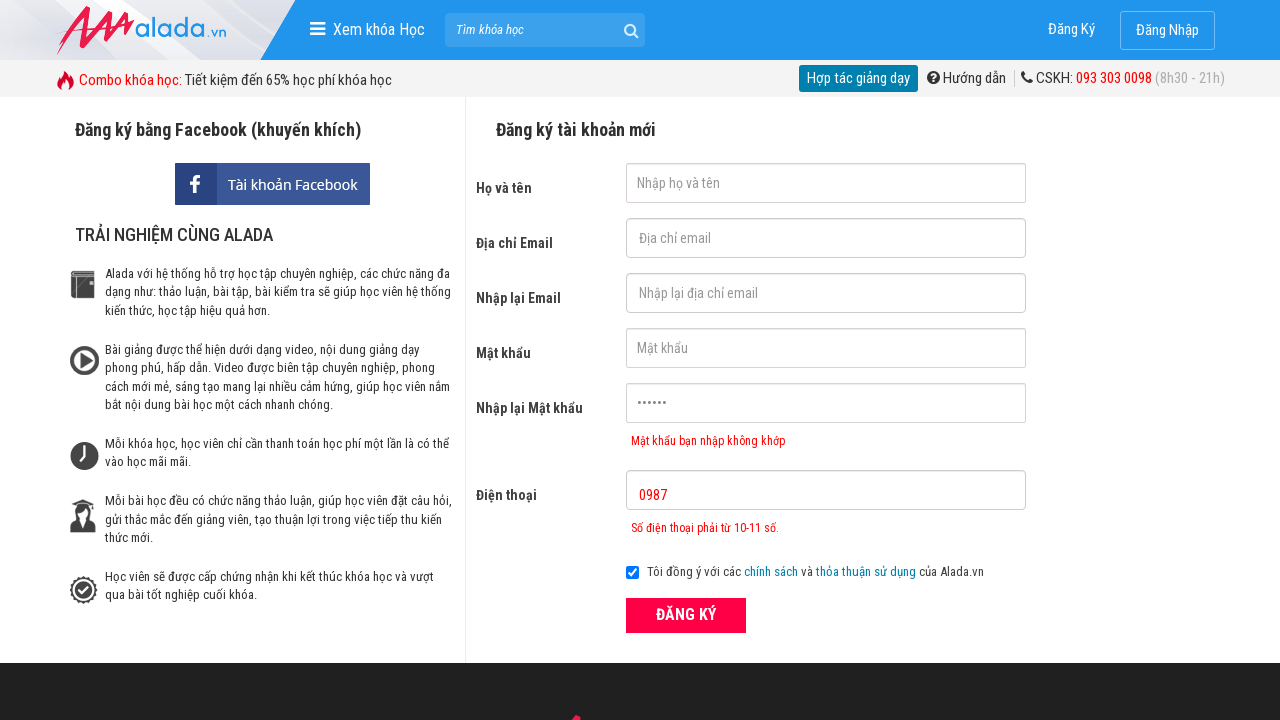

Cleared phone number field before testing invalid format (more than 11 chars) on #txtPhone
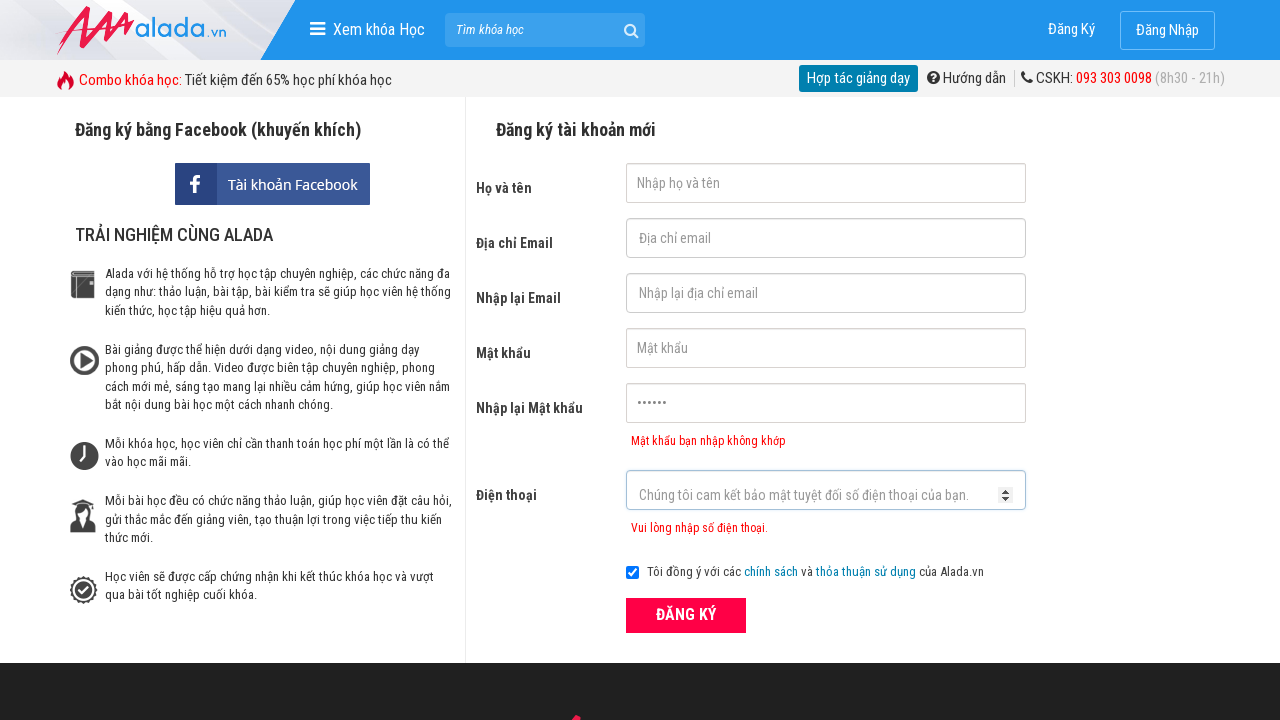

Filled phone number field with '0987164646464364164' (more than 11 characters) on #txtPhone
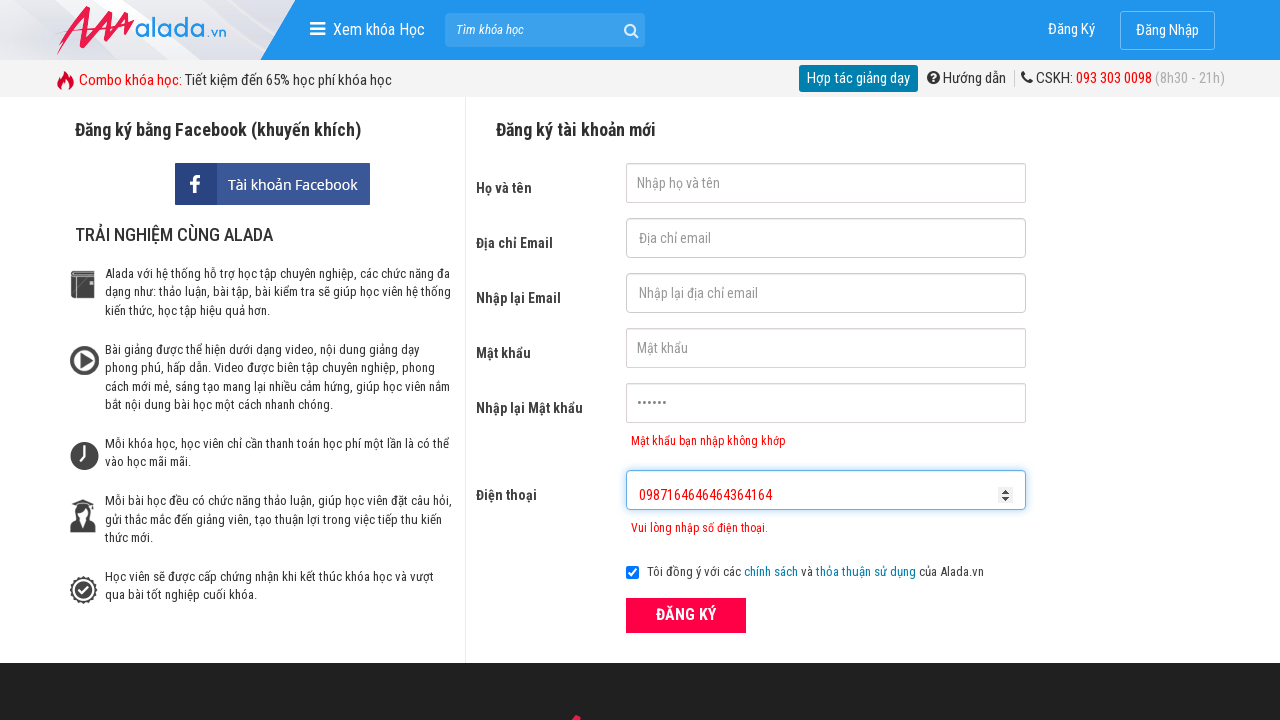

Clicked register button to validate phone number at (686, 615) on xpath=//form[@id='frmLogin']//button[text()='ĐĂNG KÝ']
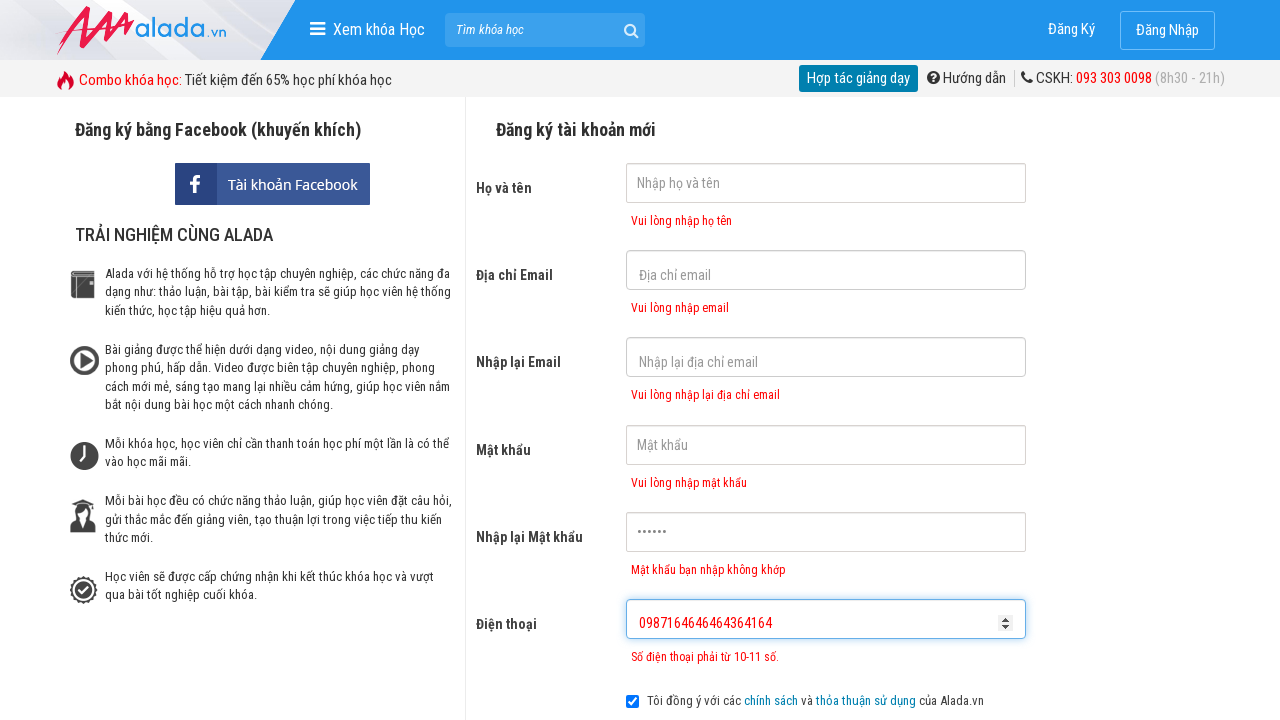

Phone number error message appeared for input longer than 11 characters
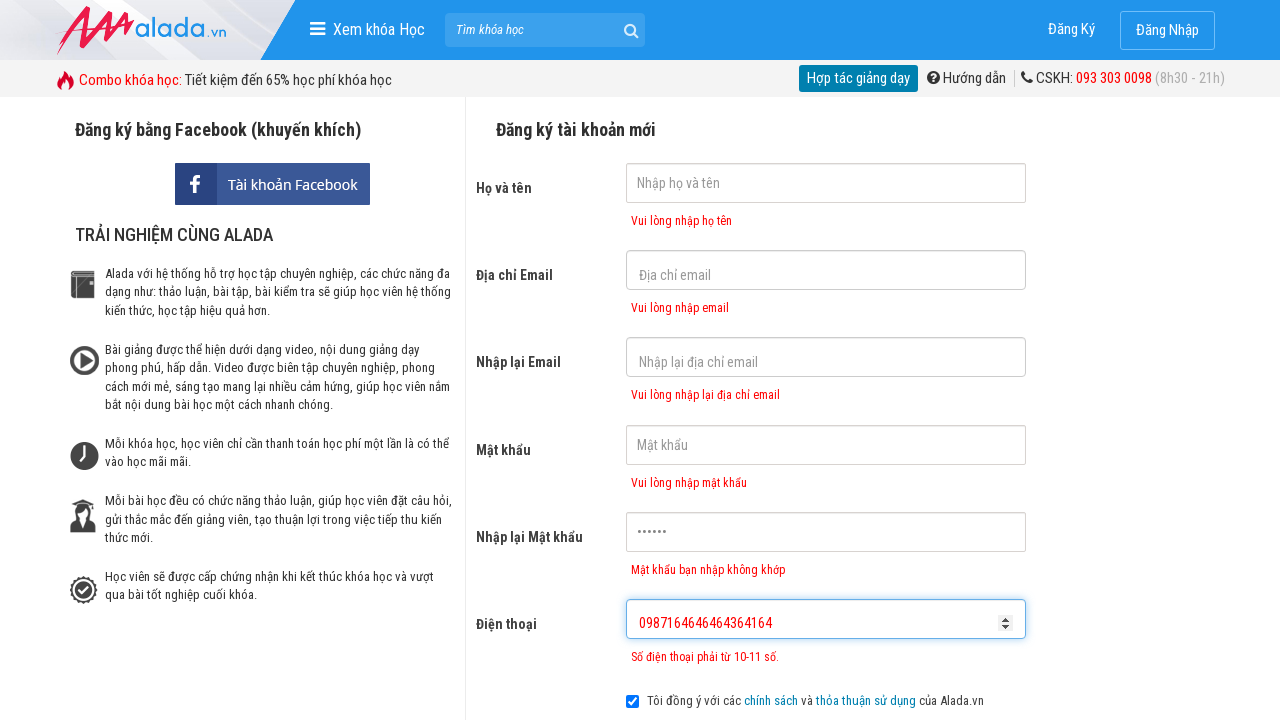

Cleared phone number field before testing invalid format (not starting with 0) on #txtPhone
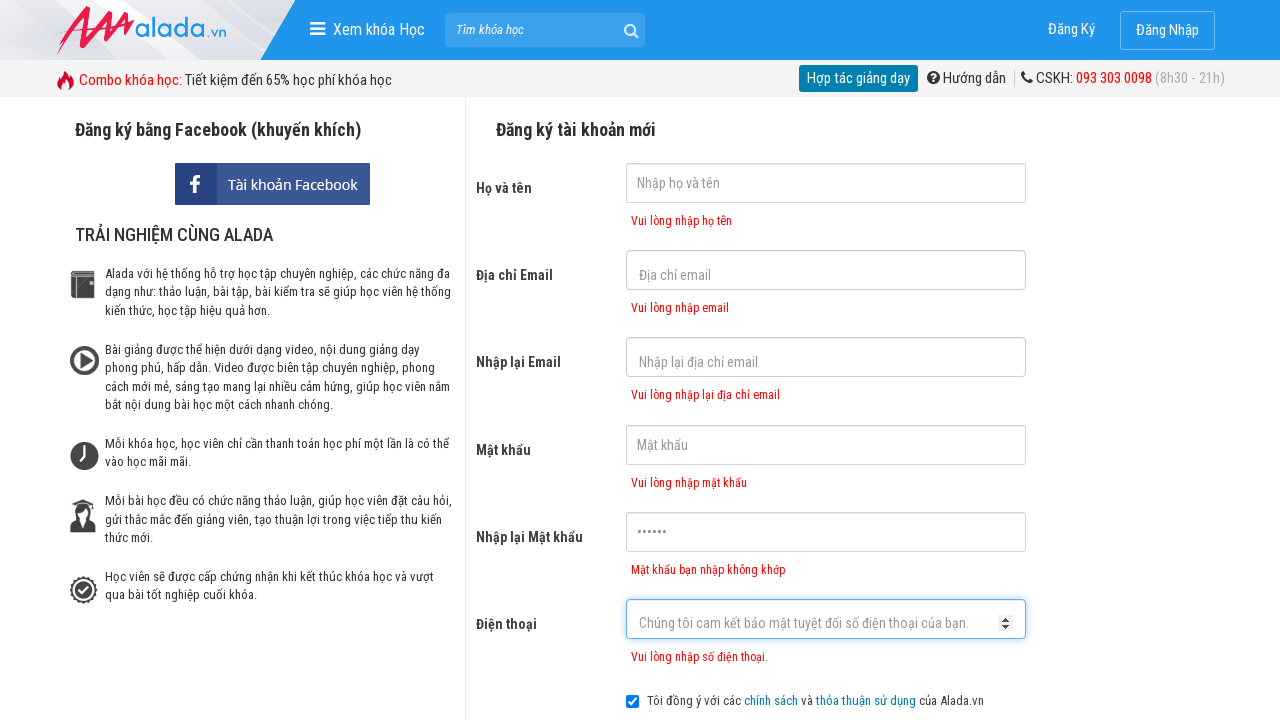

Filled phone number field with '987164644' (does not start with 0) on #txtPhone
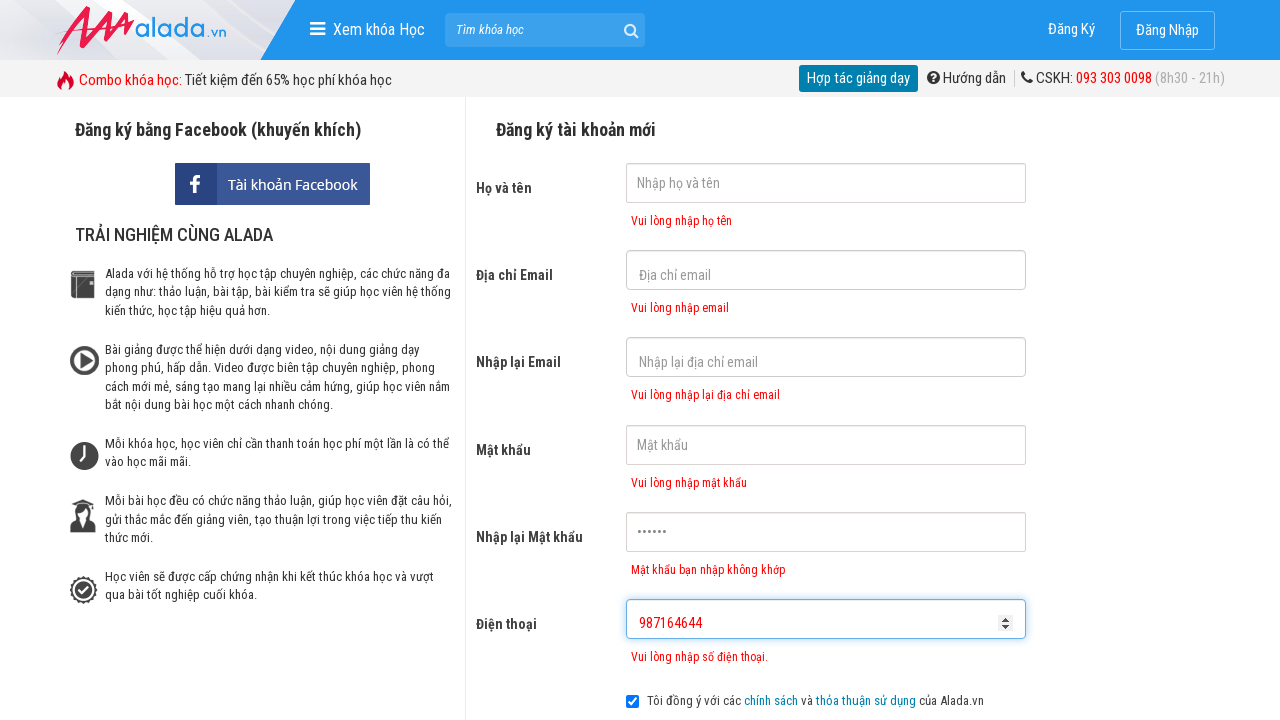

Clicked register button to validate phone number at (686, 361) on xpath=//form[@id='frmLogin']//button[text()='ĐĂNG KÝ']
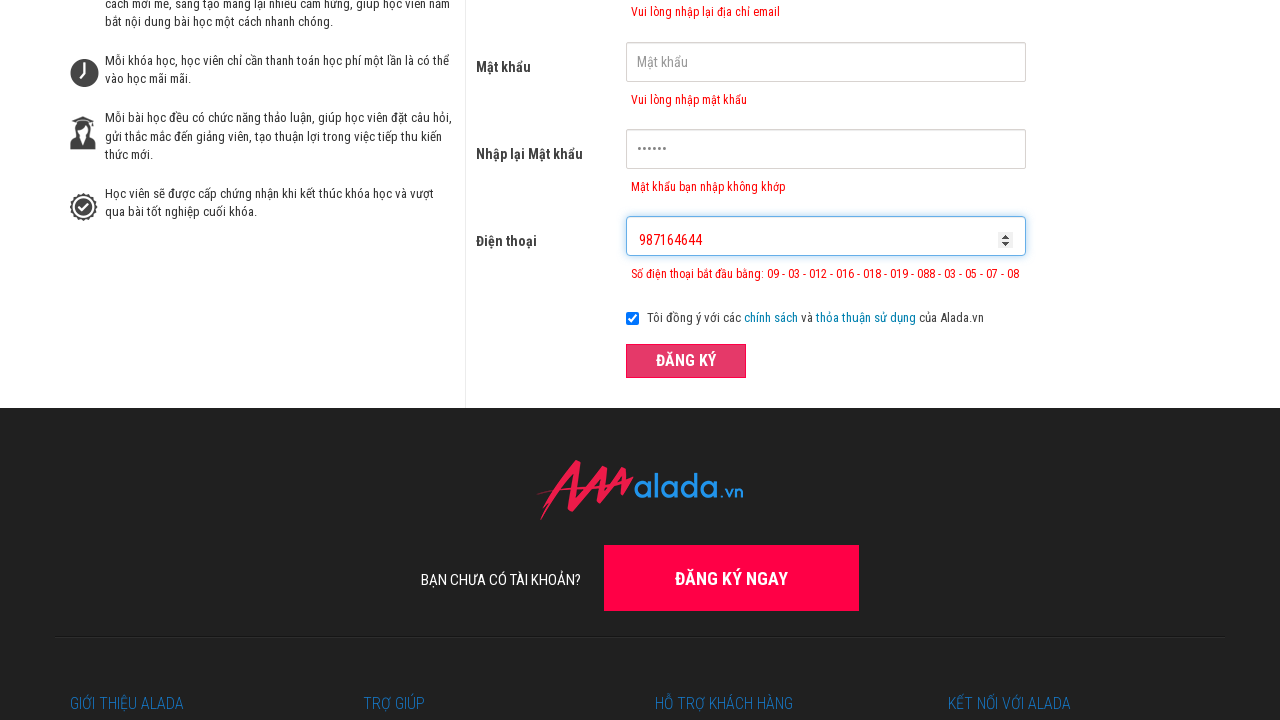

Phone number error message appeared for input not starting with 0
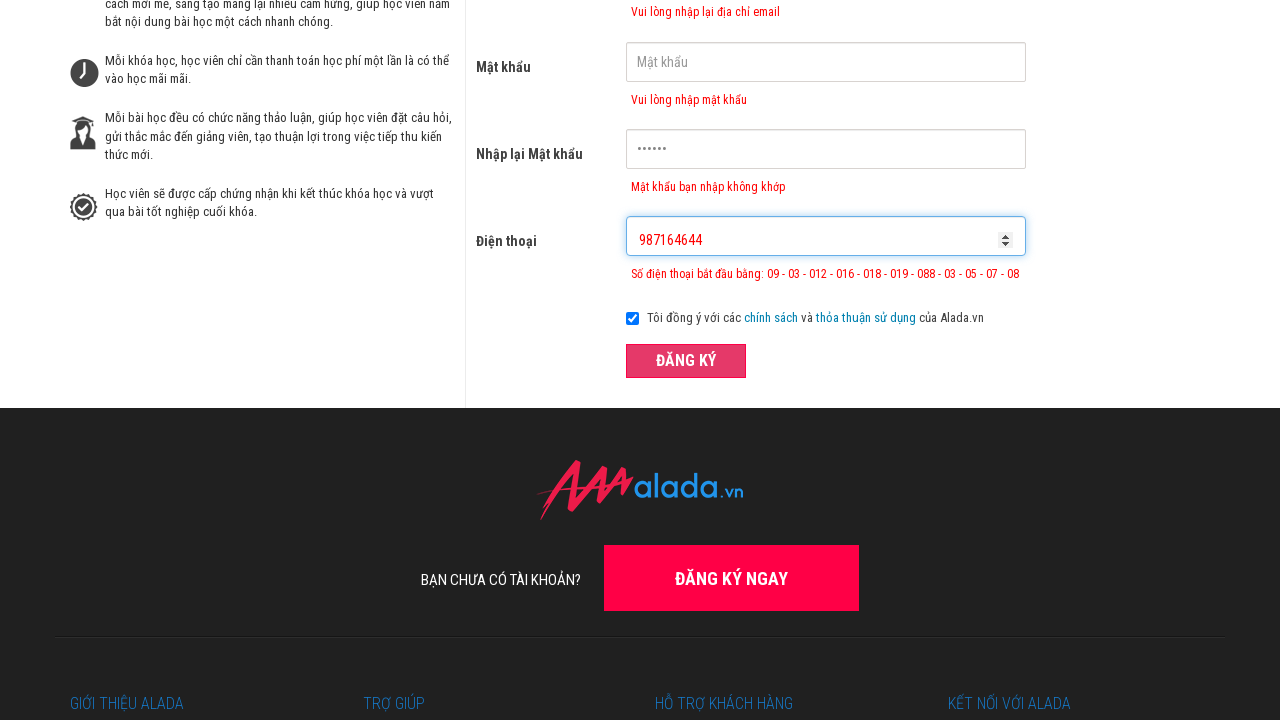

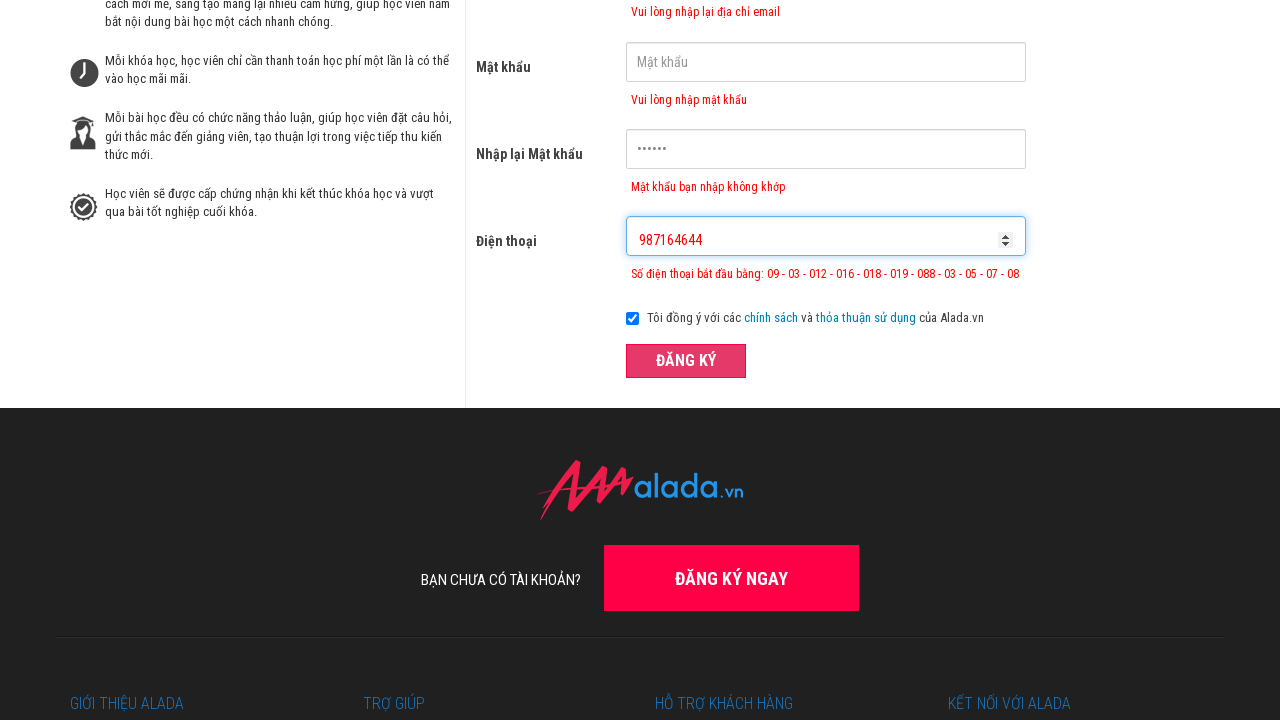